Simple navigation test that loads the Hepsiburada homepage

Starting URL: https://hepsiburada.com

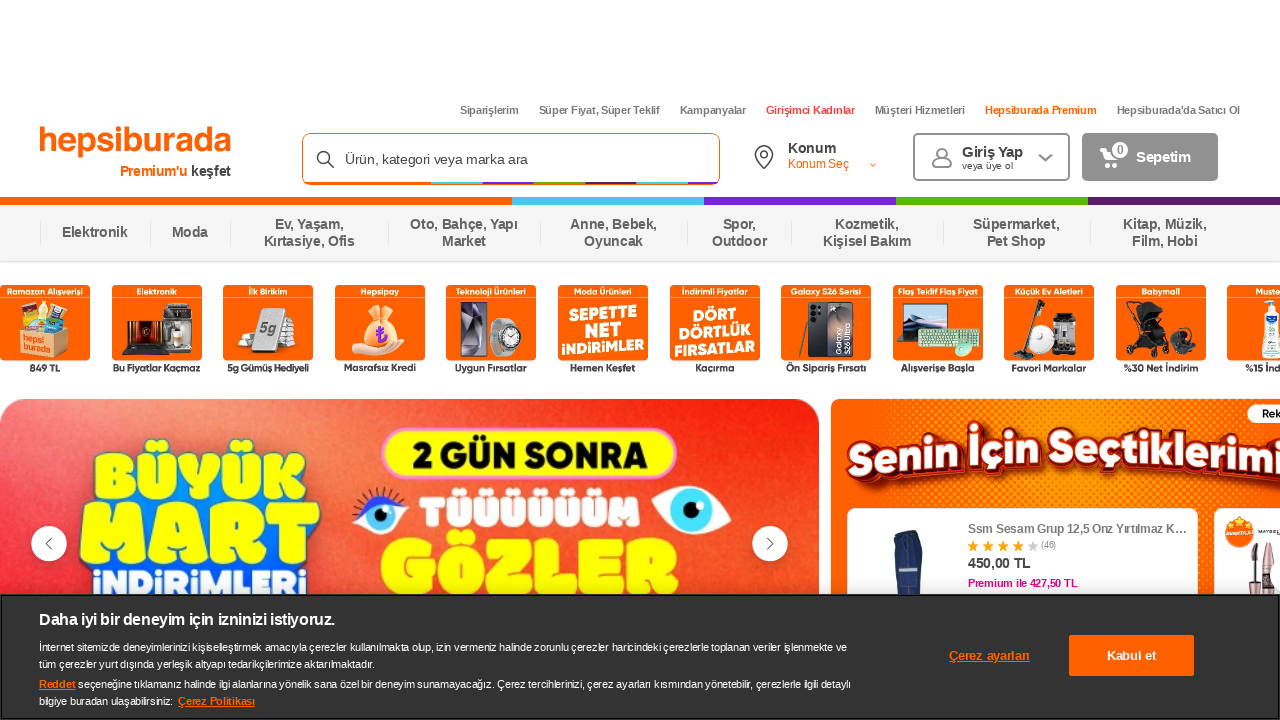

Waited for Hepsiburada homepage to reach domcontentloaded state
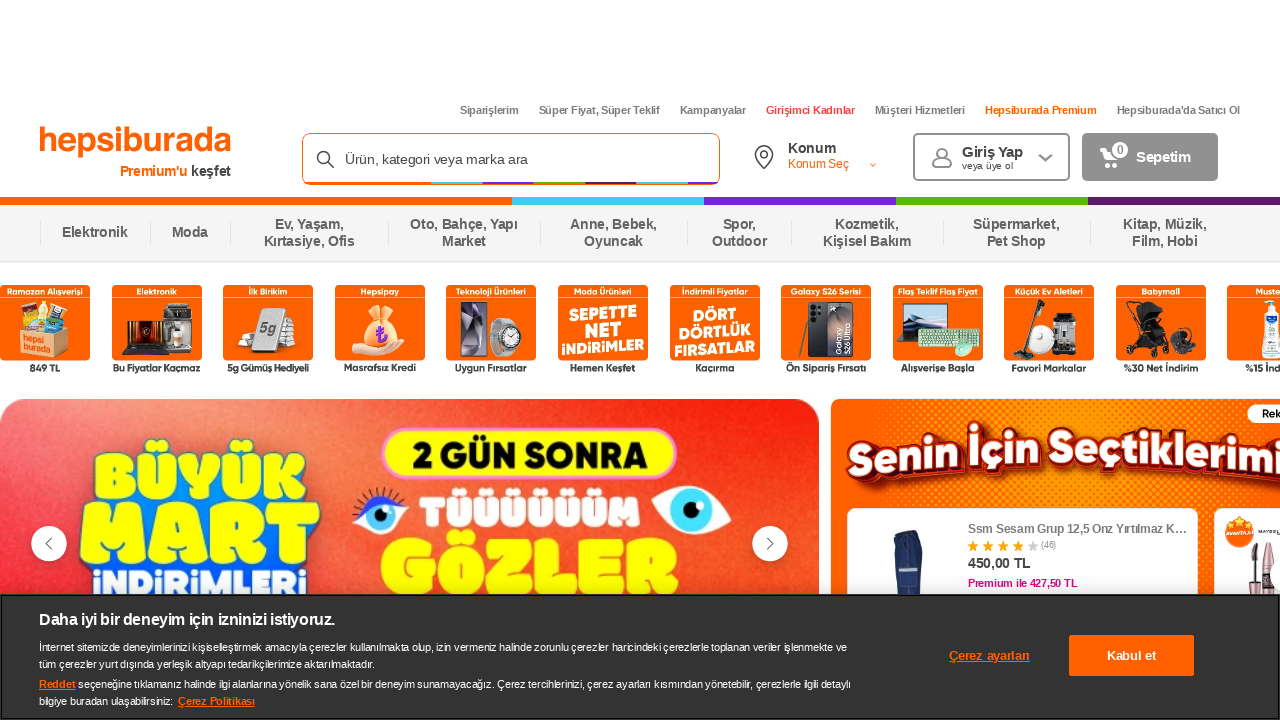

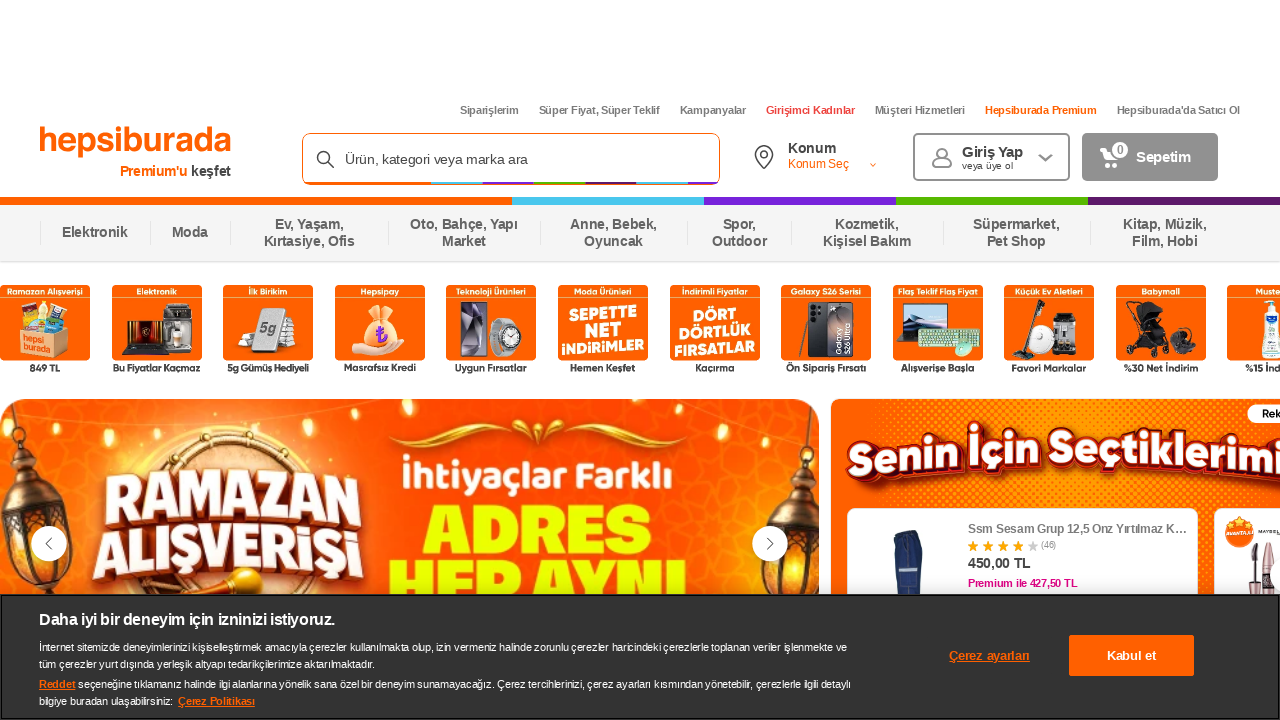